Tests synchronizing and clicking a button element within an iframe

Starting URL: https://www.w3schools.com/tags/tryit.asp?filename=tryhtml_button_test

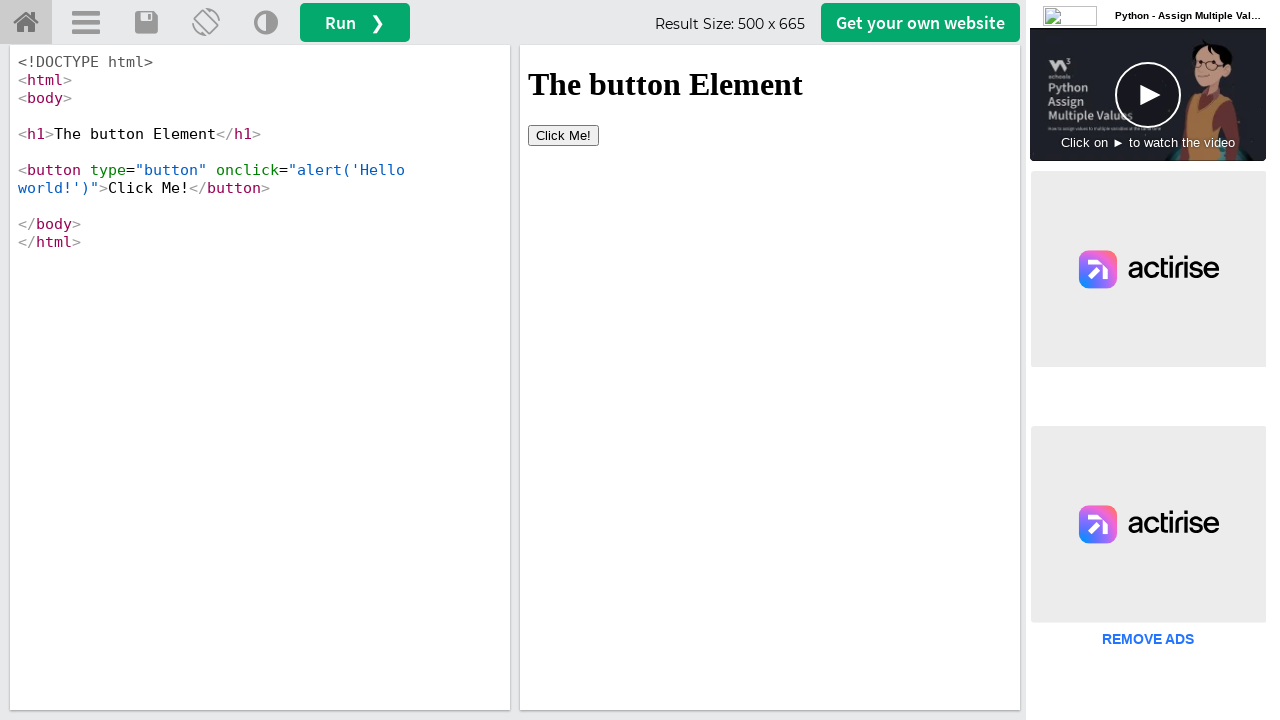

Located iframe with id 'iframeResult'
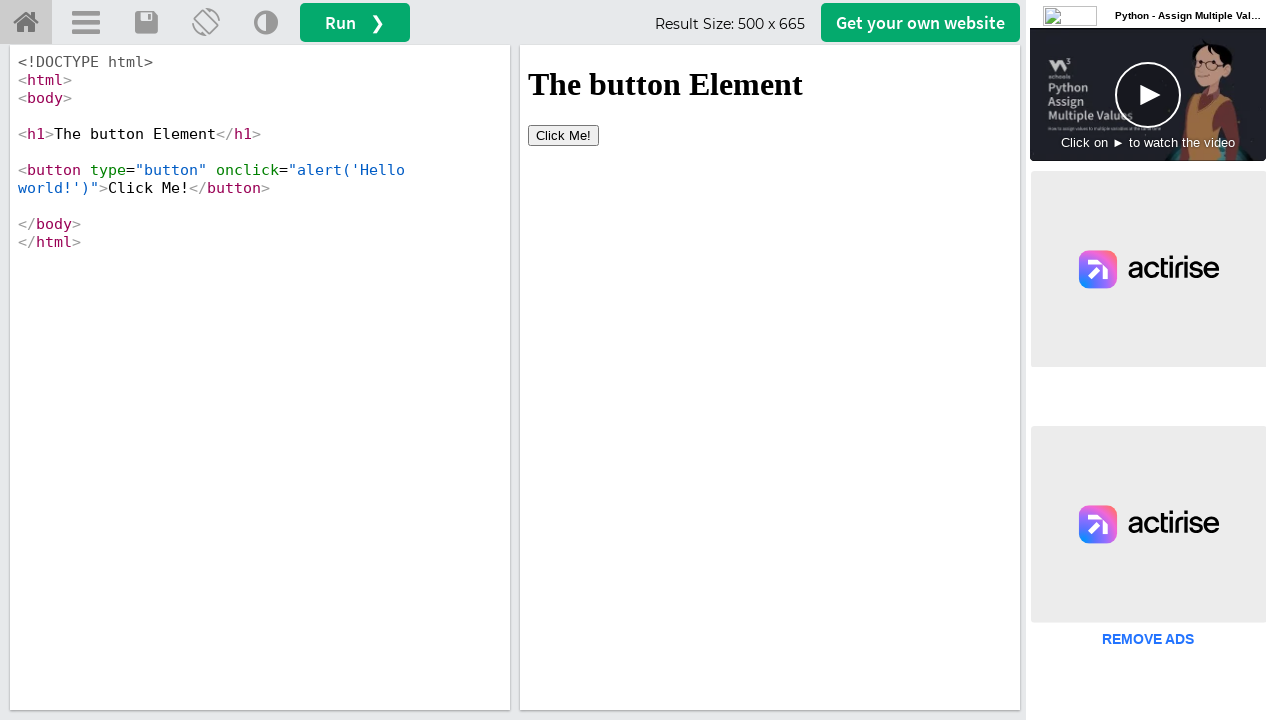

Clicked button element within iframe at (564, 135) on iframe#iframeResult >> internal:control=enter-frame >> button
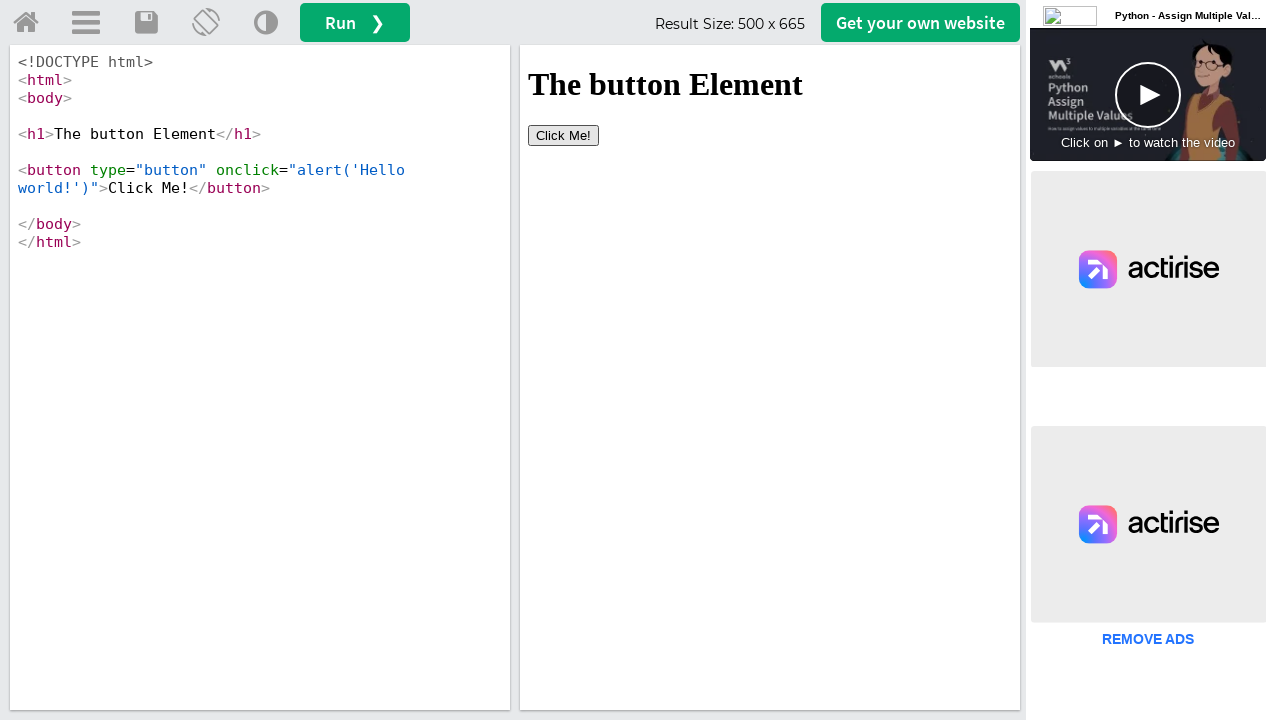

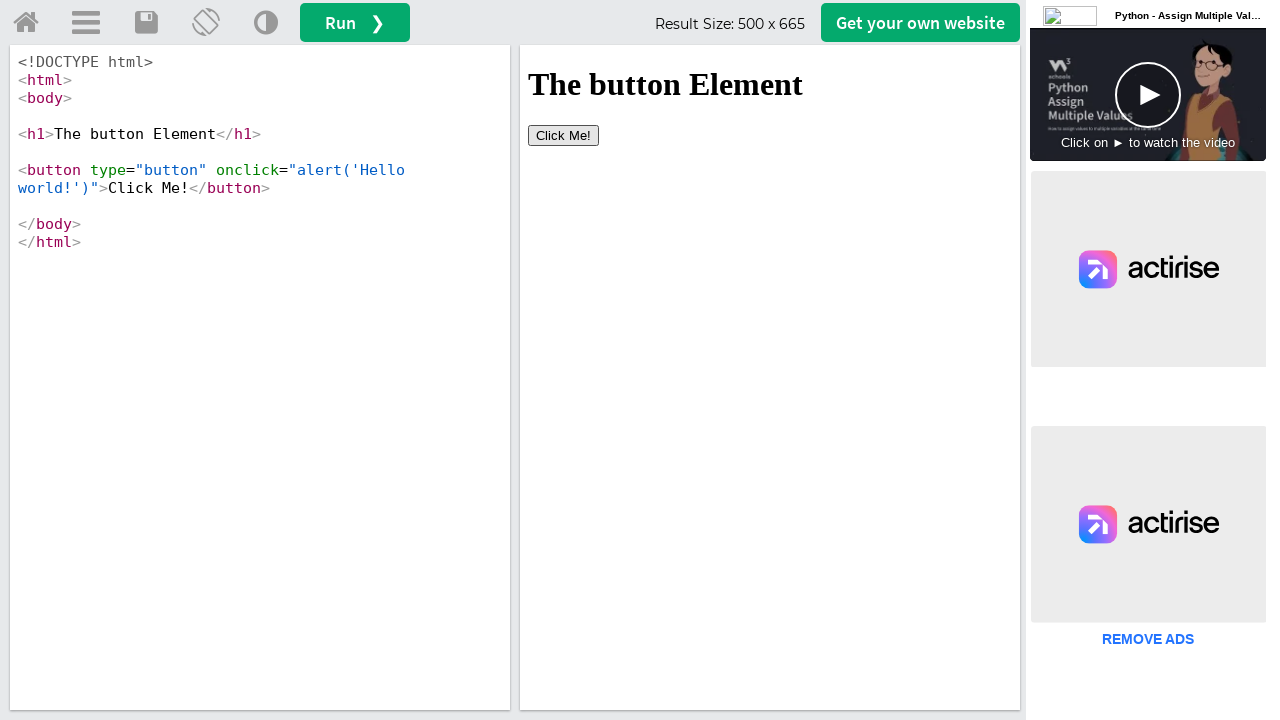